Navigates to a jQuery context menu demo page and maximizes the browser window

Starting URL: http://swisnl.github.io/jQuery-contextMenu/demo.html

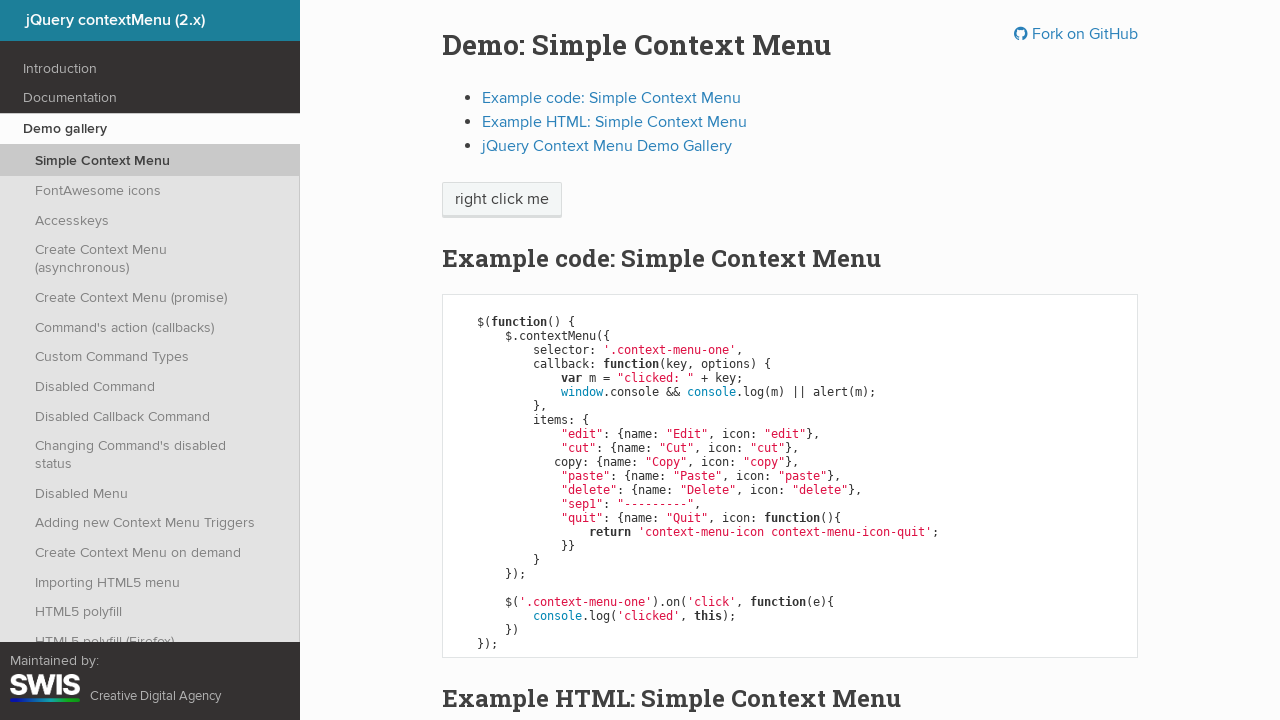

Navigated to jQuery context menu demo page
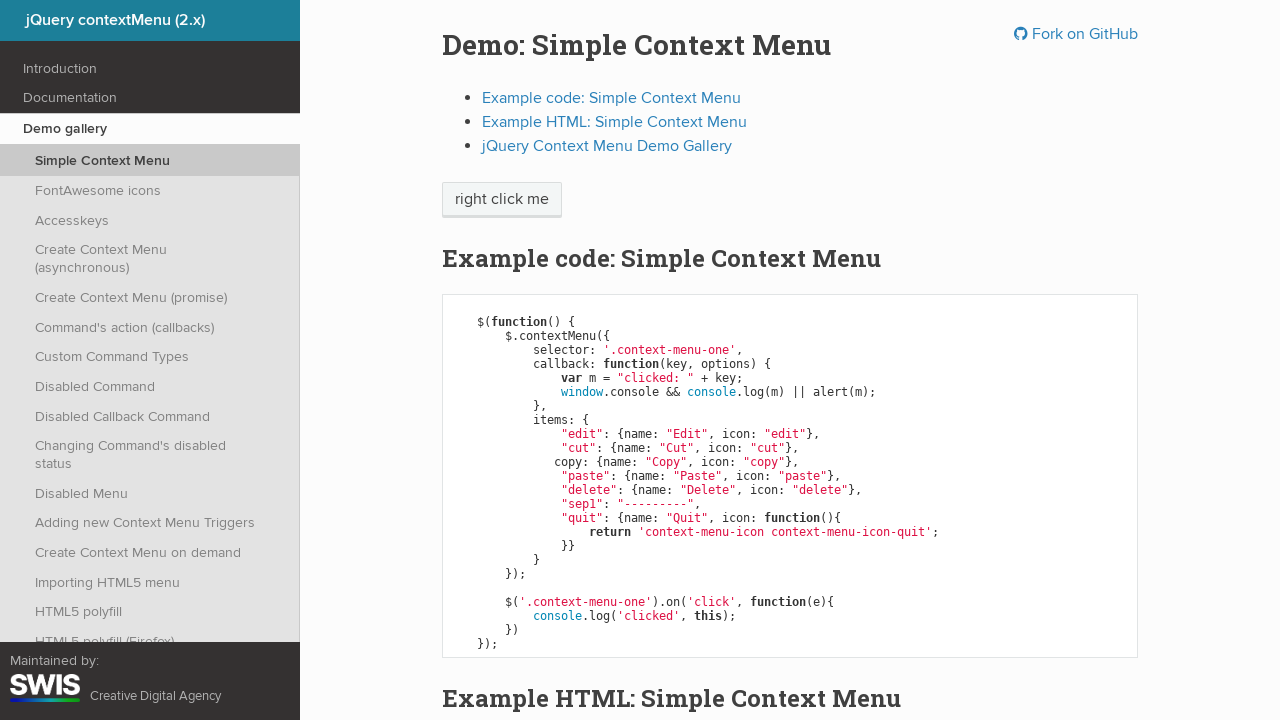

Maximized browser window to 1920x1080
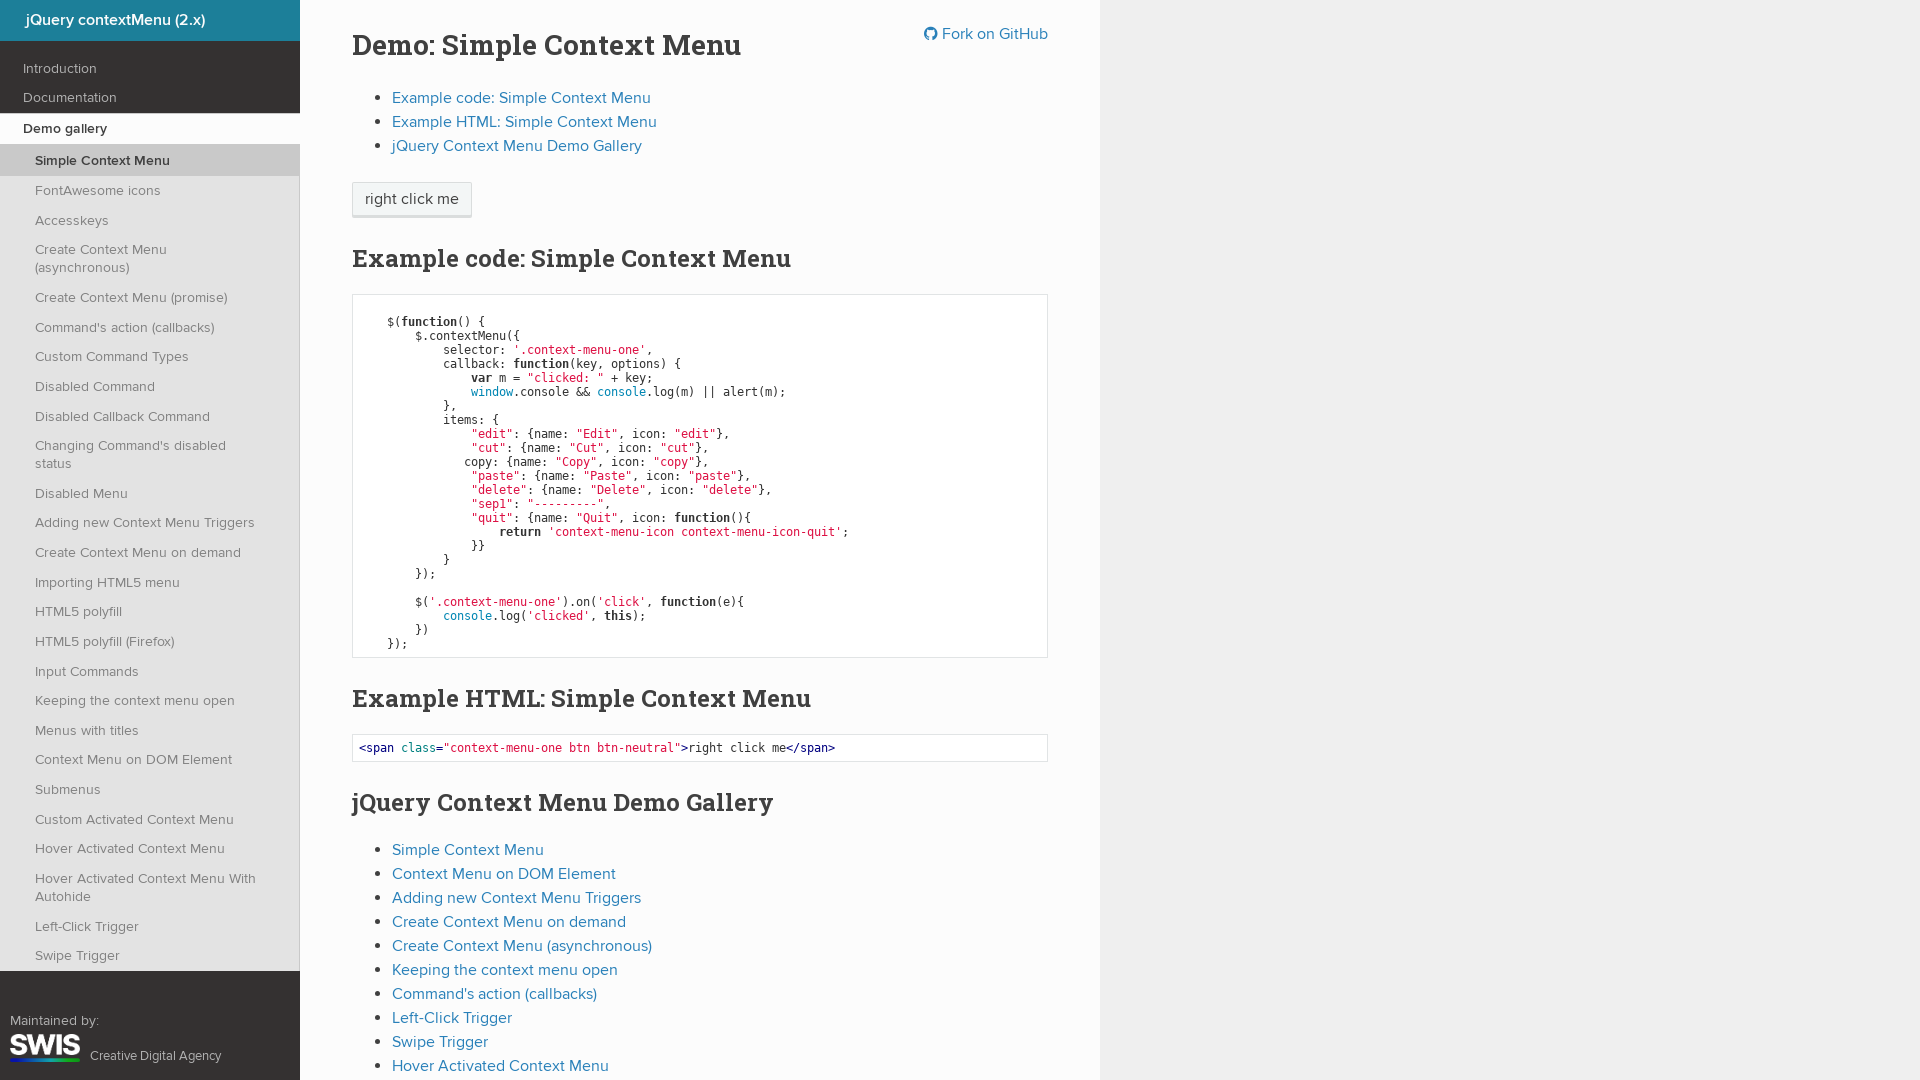

Page fully loaded (network idle)
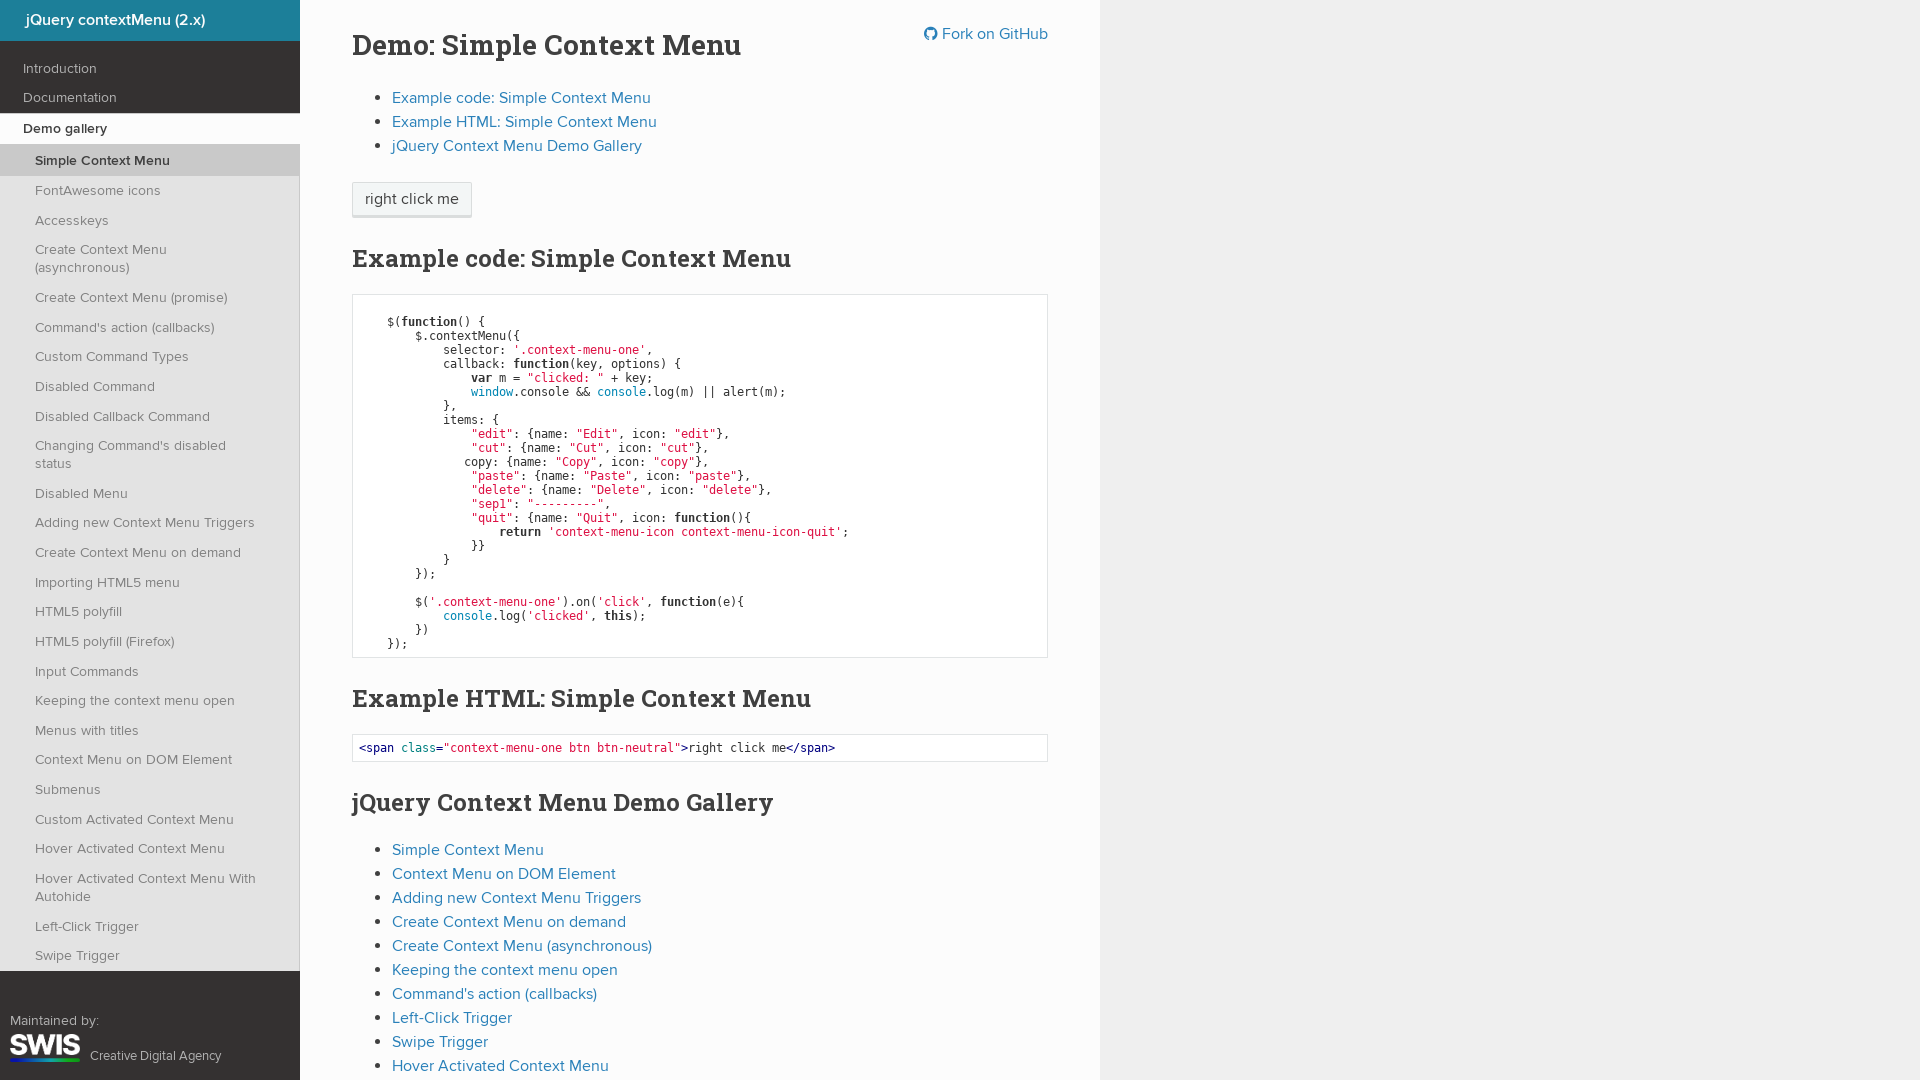

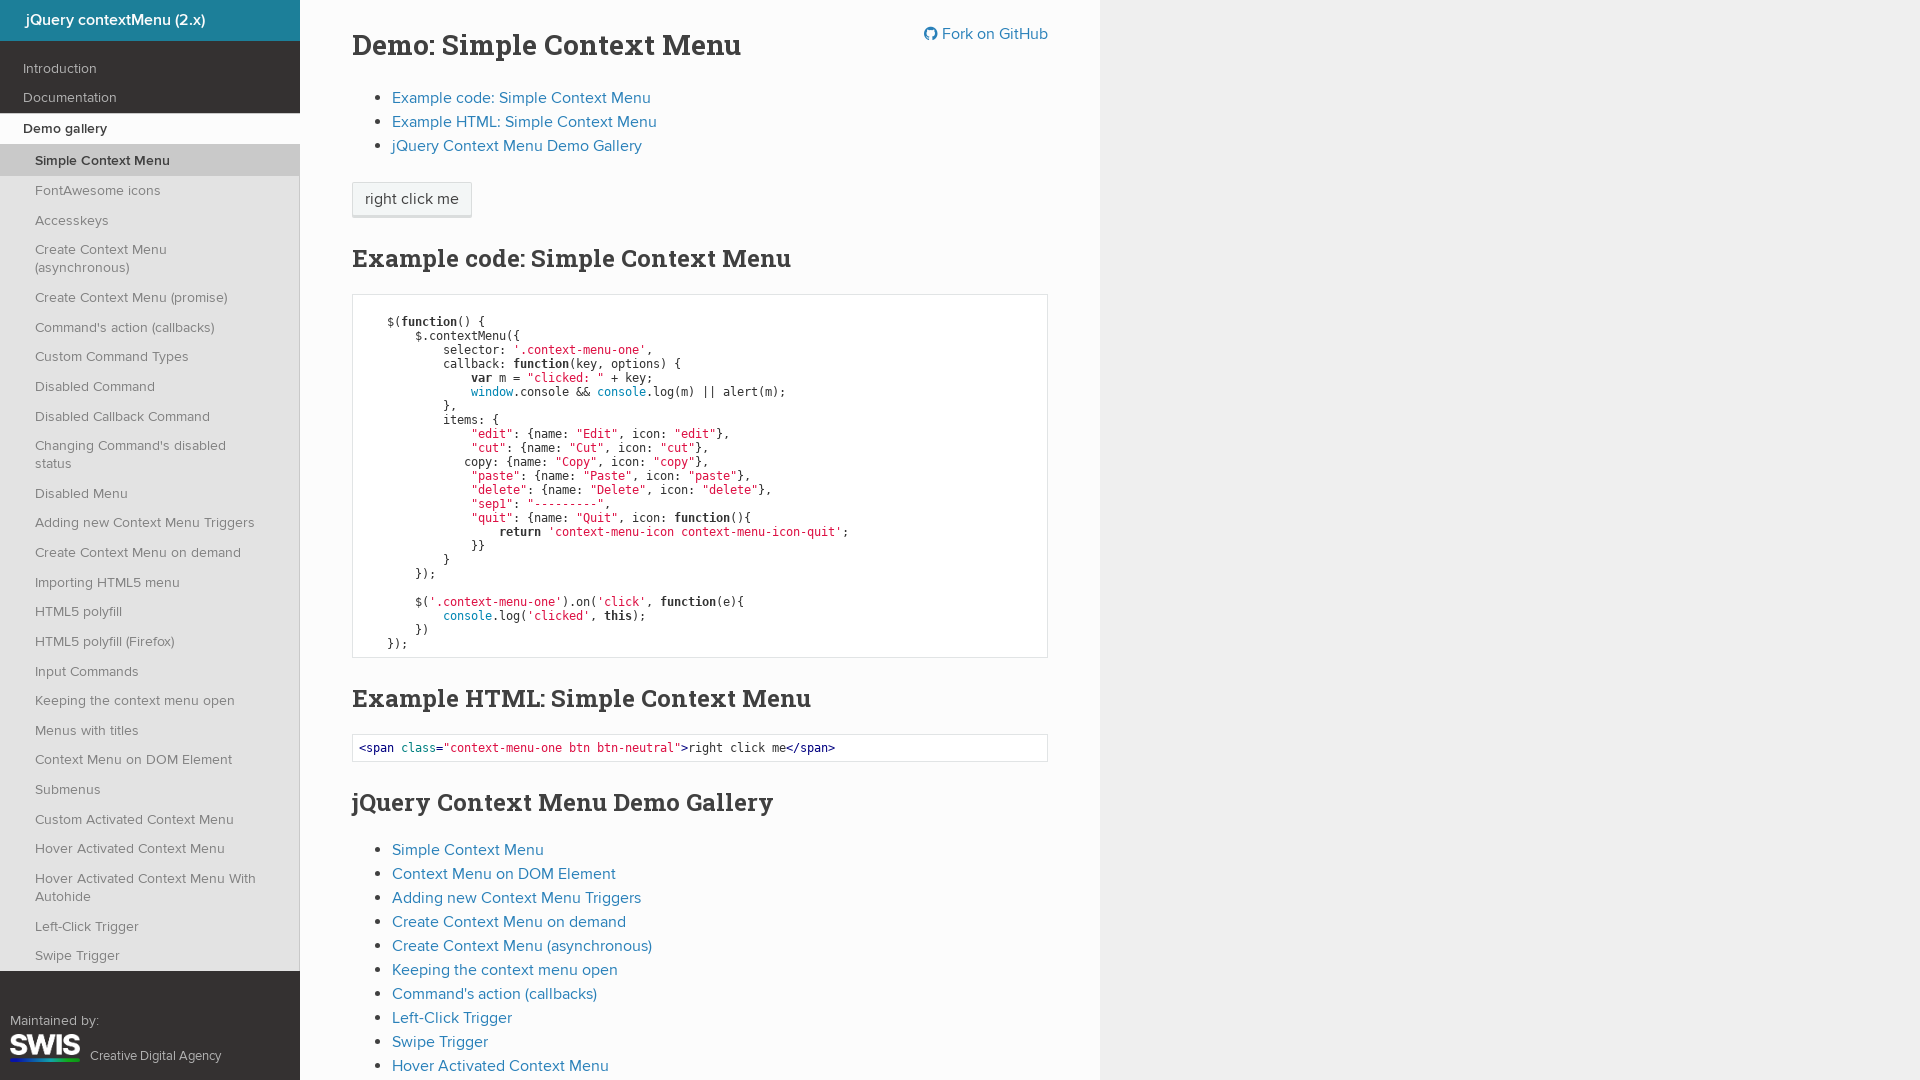